Tests error handling and security by attempting to submit forms with SQL injection strings, XSS payloads, and large data inputs to verify the application handles malicious input gracefully.

Starting URL: https://gma3561.github.io/The-realty_hasia/form.html

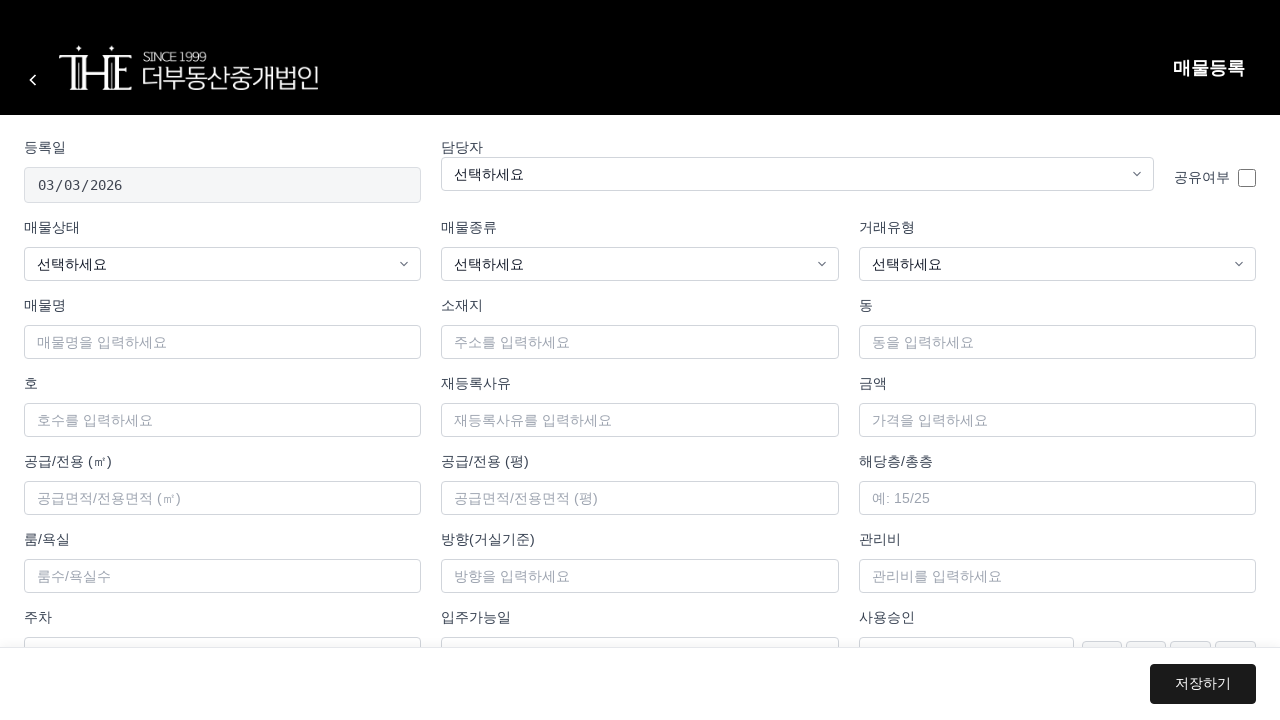

Set up dialog handler to accept all dialogs
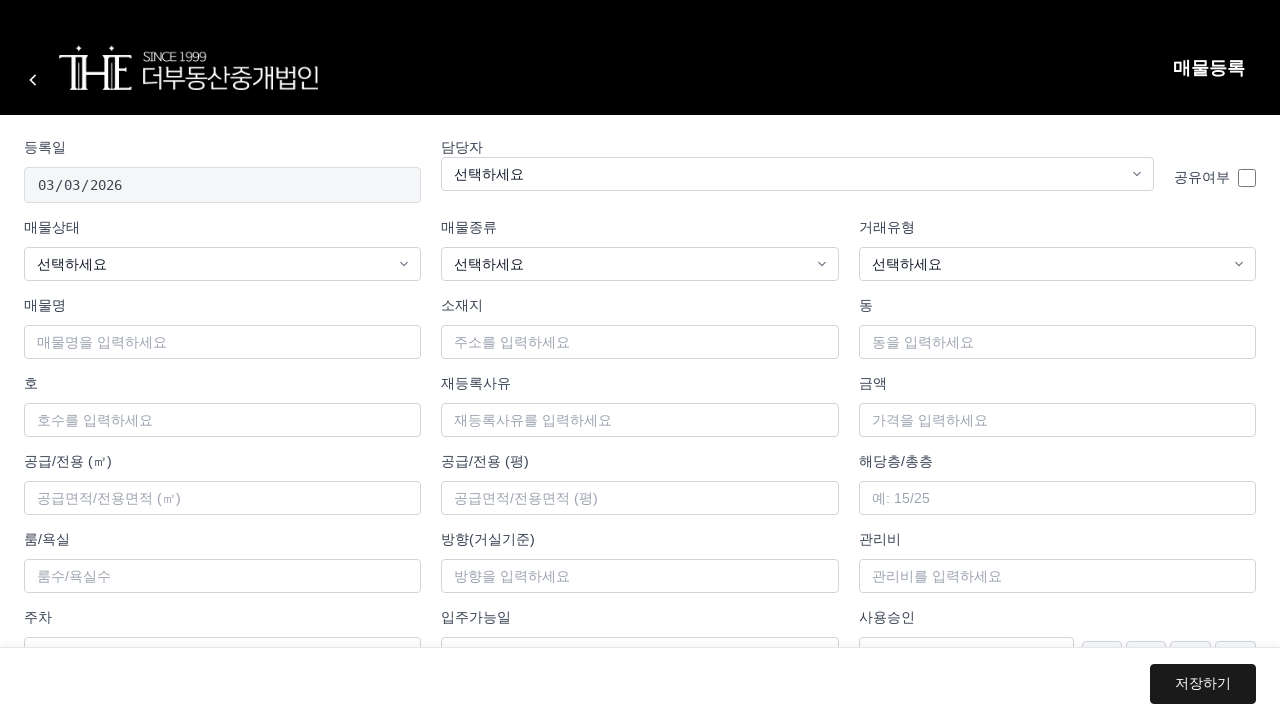

Form container loaded for SQL Injection test
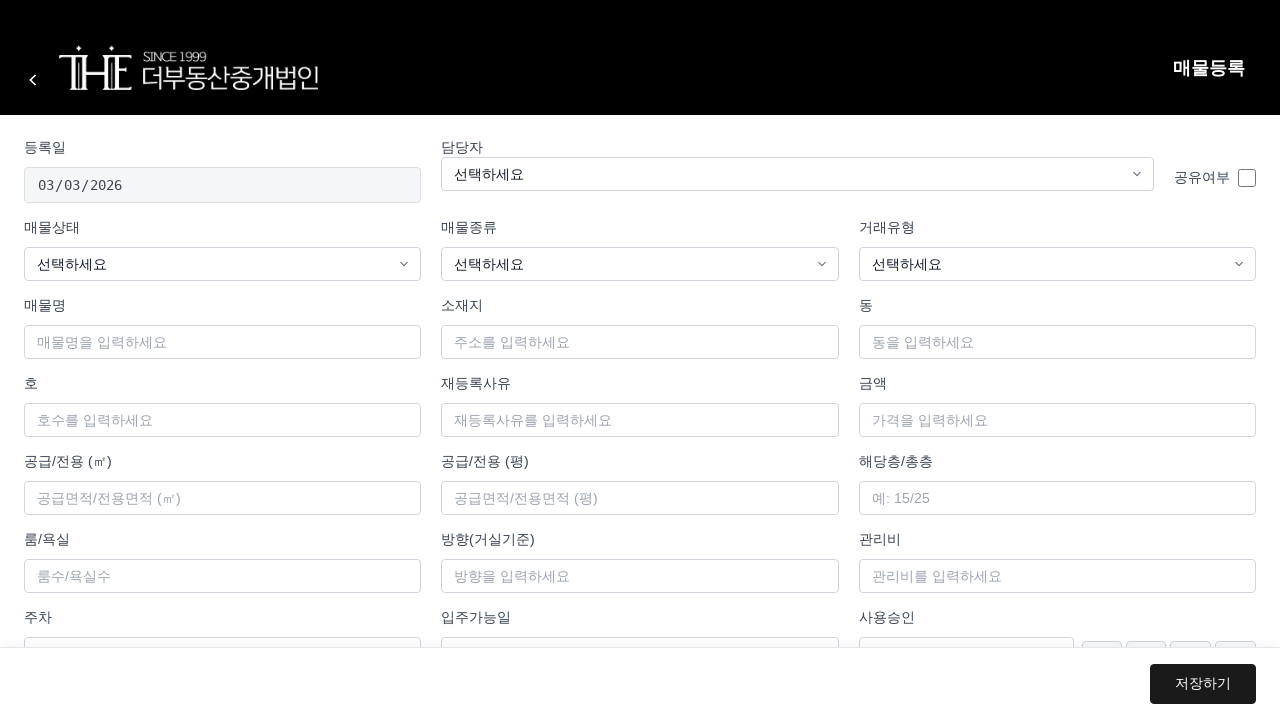

Filled property name field with SQL Injection payload on #propertyName
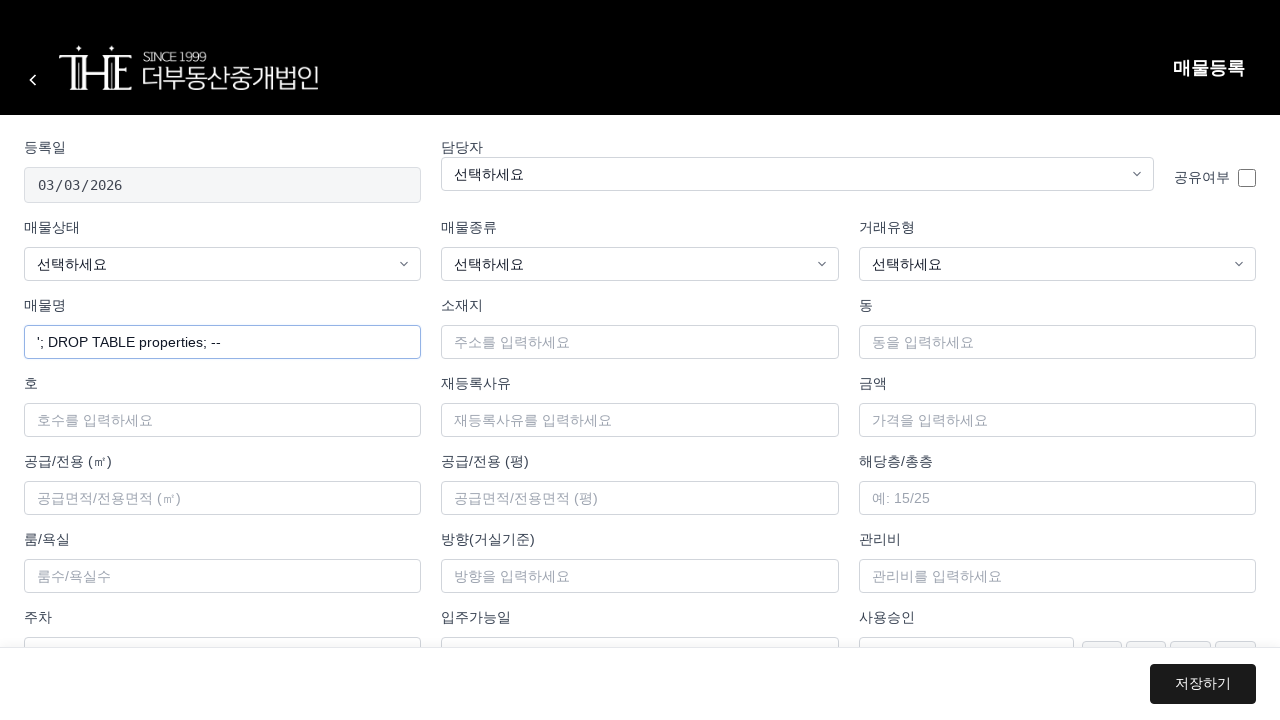

Selected manager '김규민' on #manager
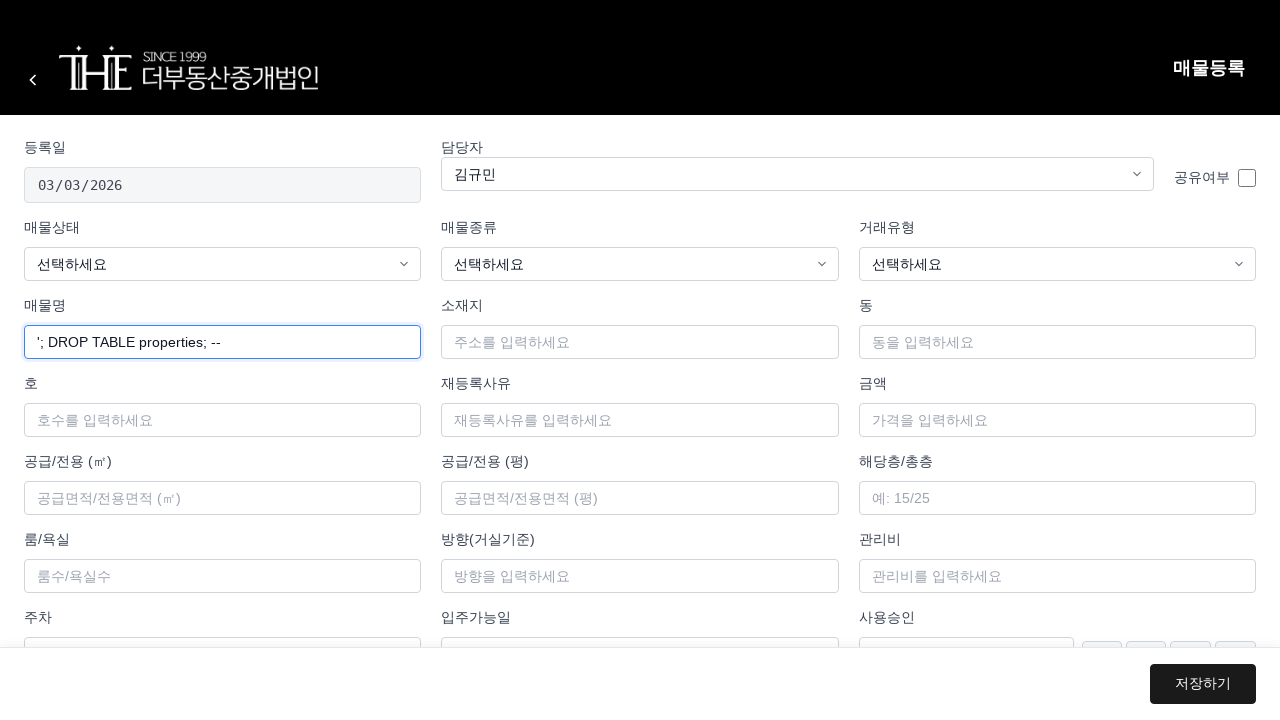

Selected status '거래가능' on #status
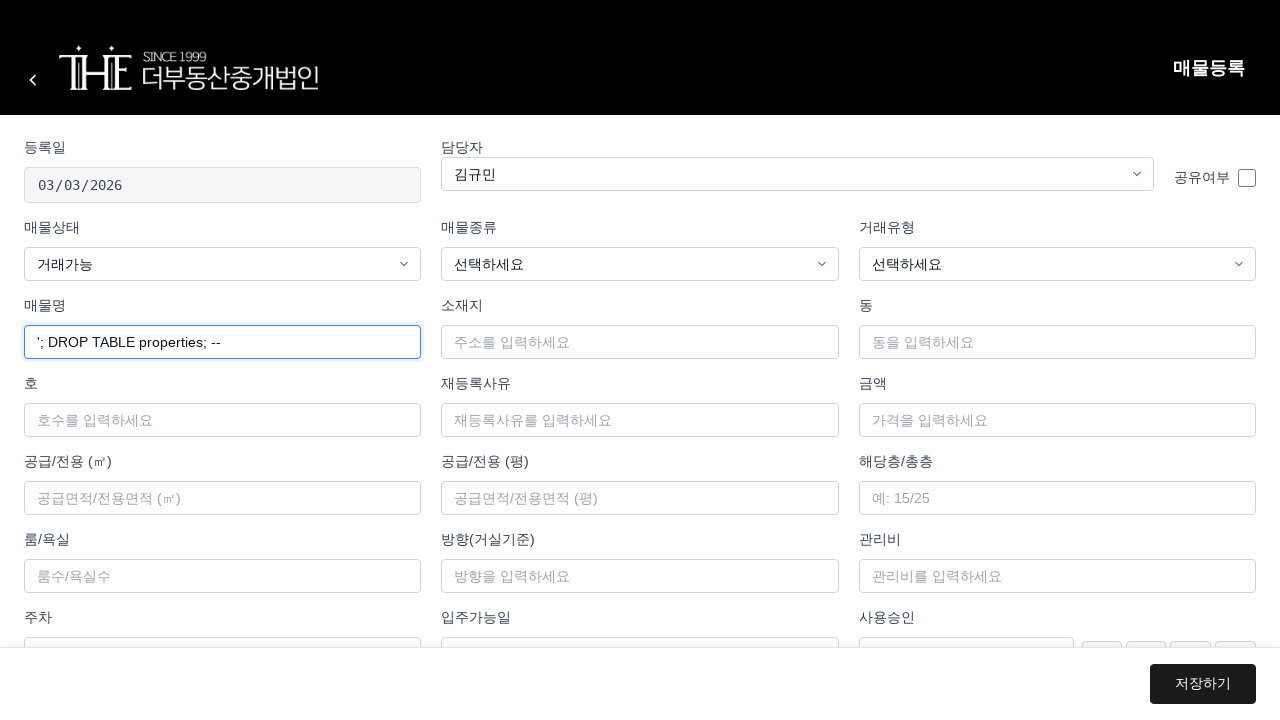

Selected property type '아파트' on #propertyType
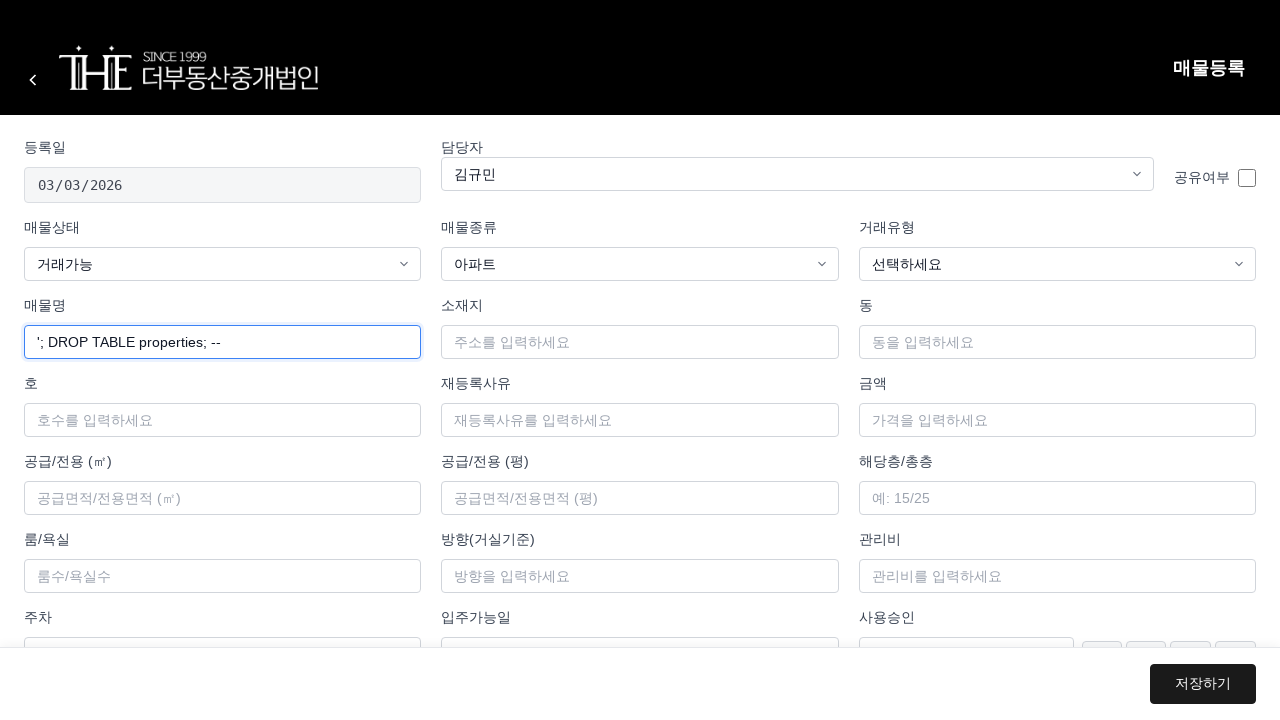

Selected trade type '매매' on #tradeType
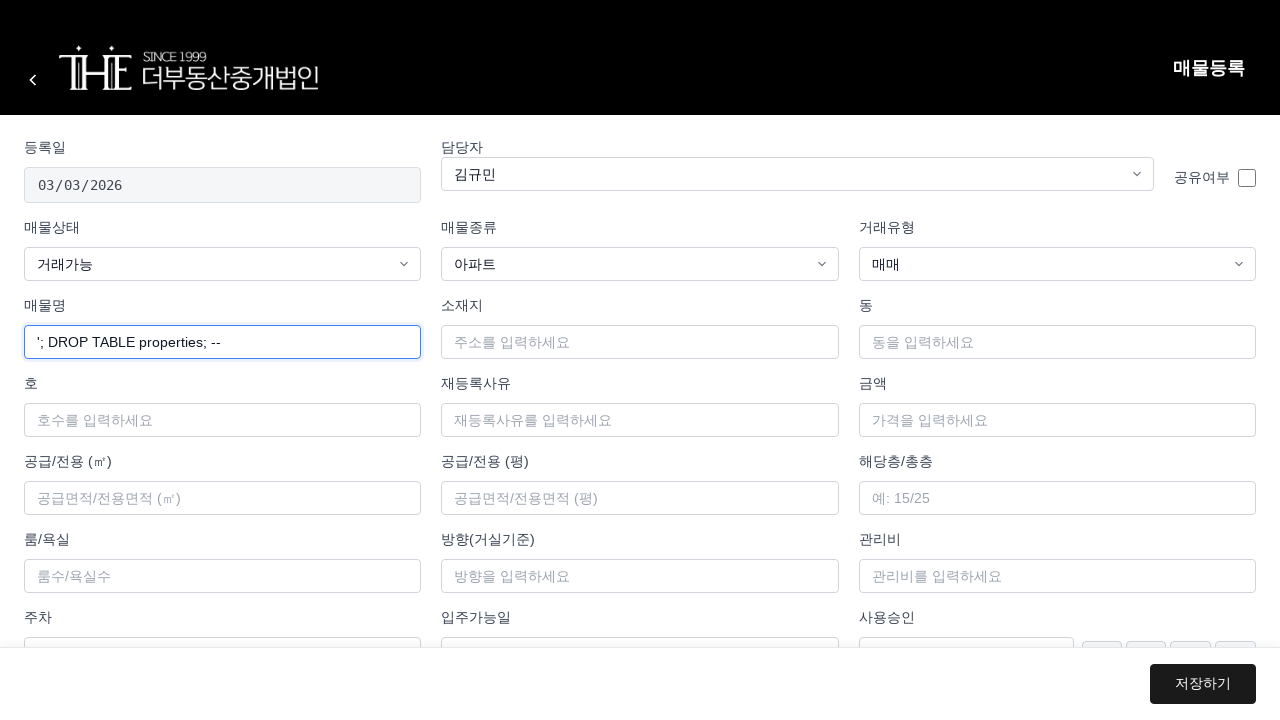

Filled address field with SQL Injection payload on #address
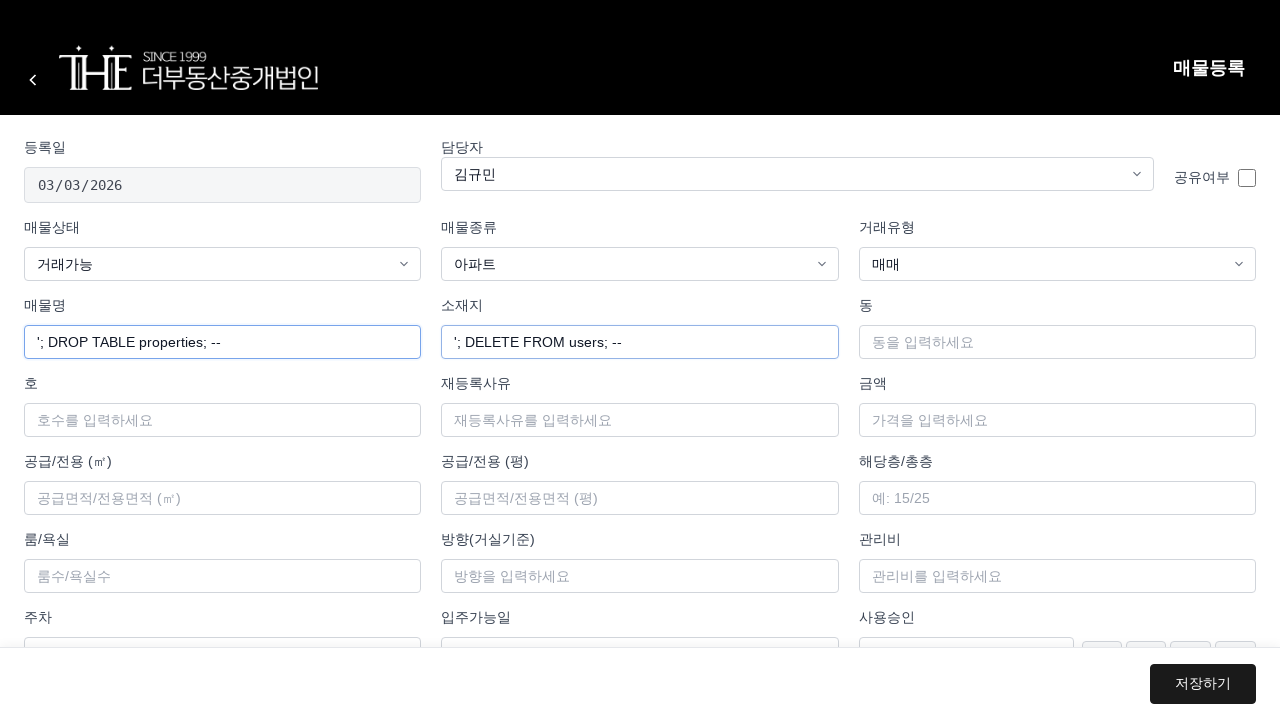

Filled price field with '10,000' on #price
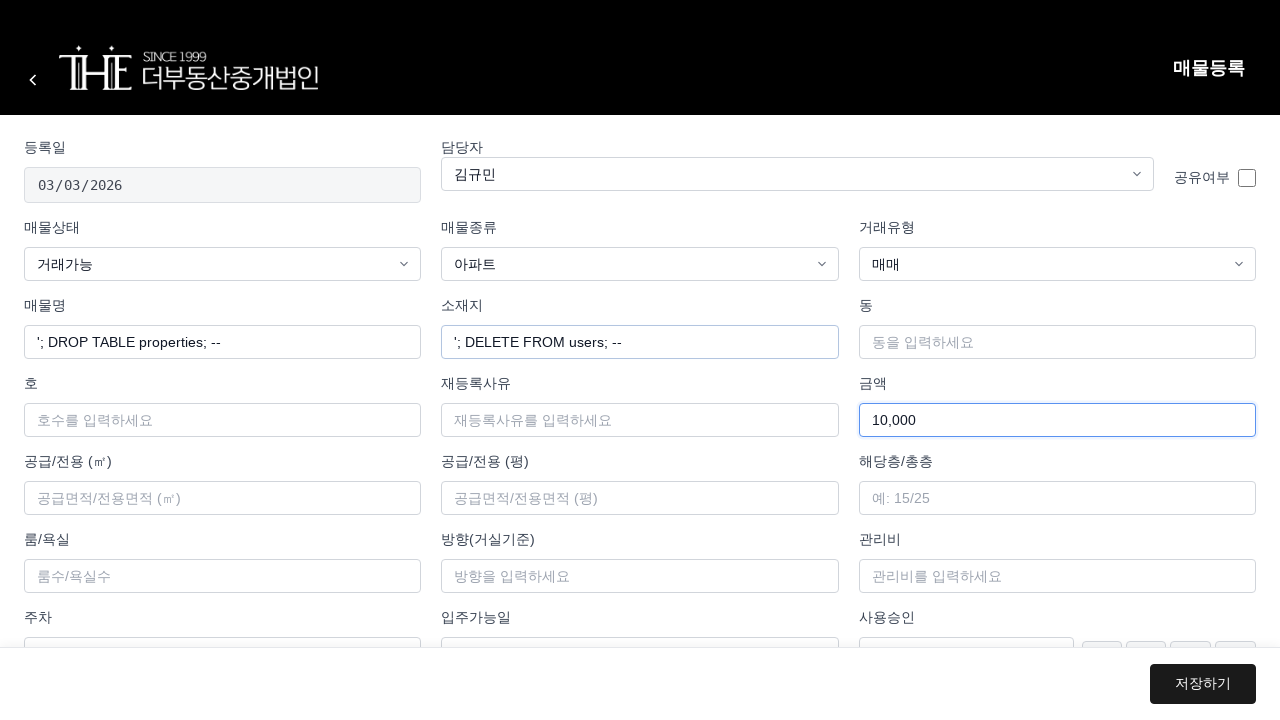

Clicked save button to submit SQL Injection test form at (1203, 684) on .btn-save
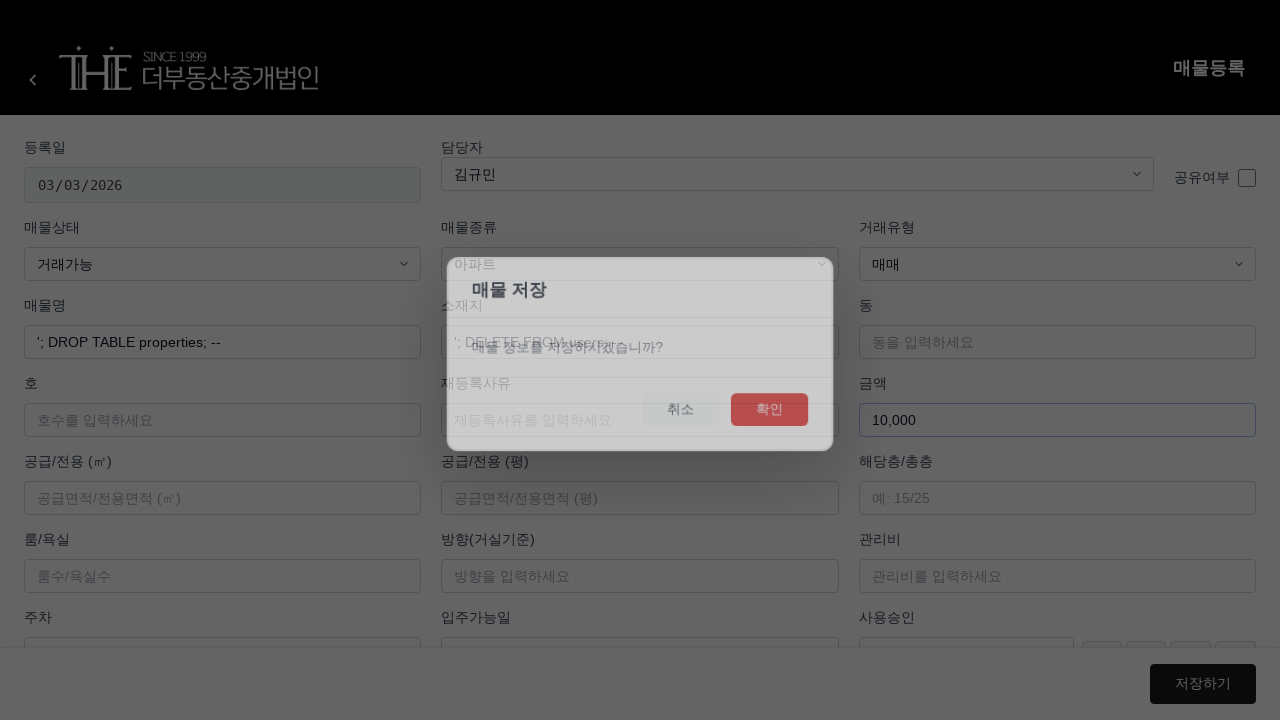

Waited 3 seconds for application response to SQL Injection payload
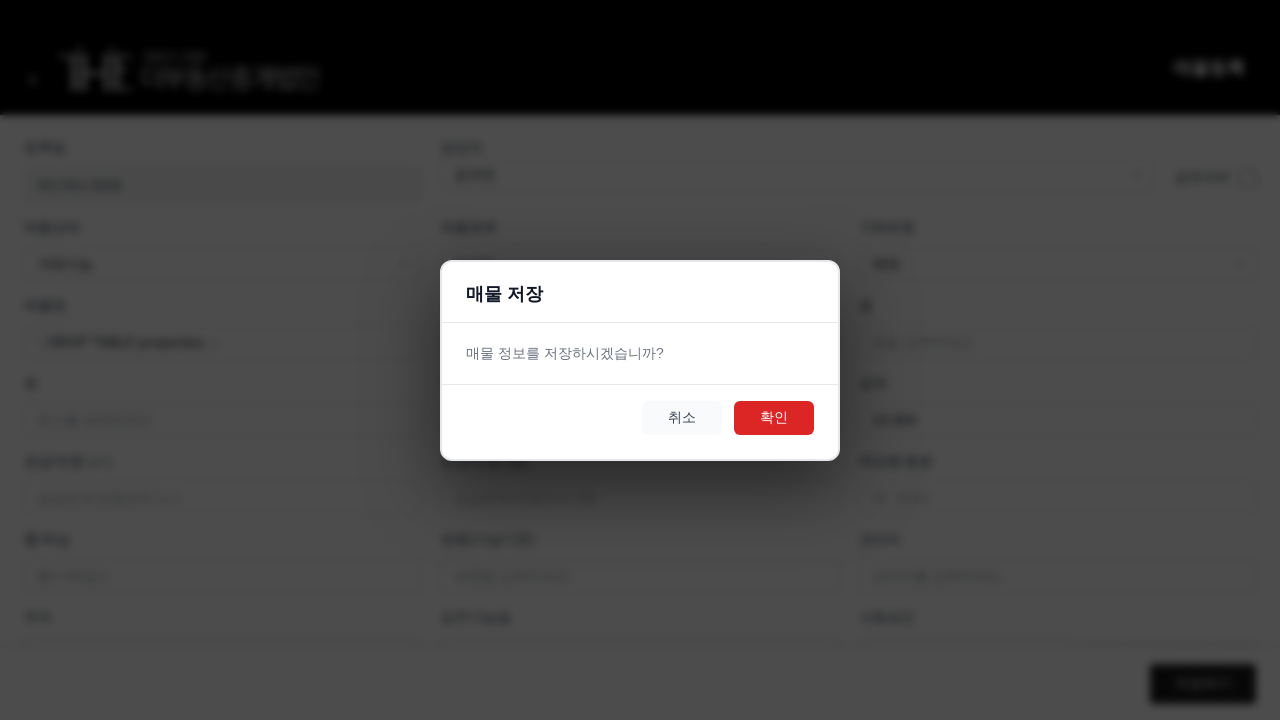

Navigated back to form for XSS test scenario
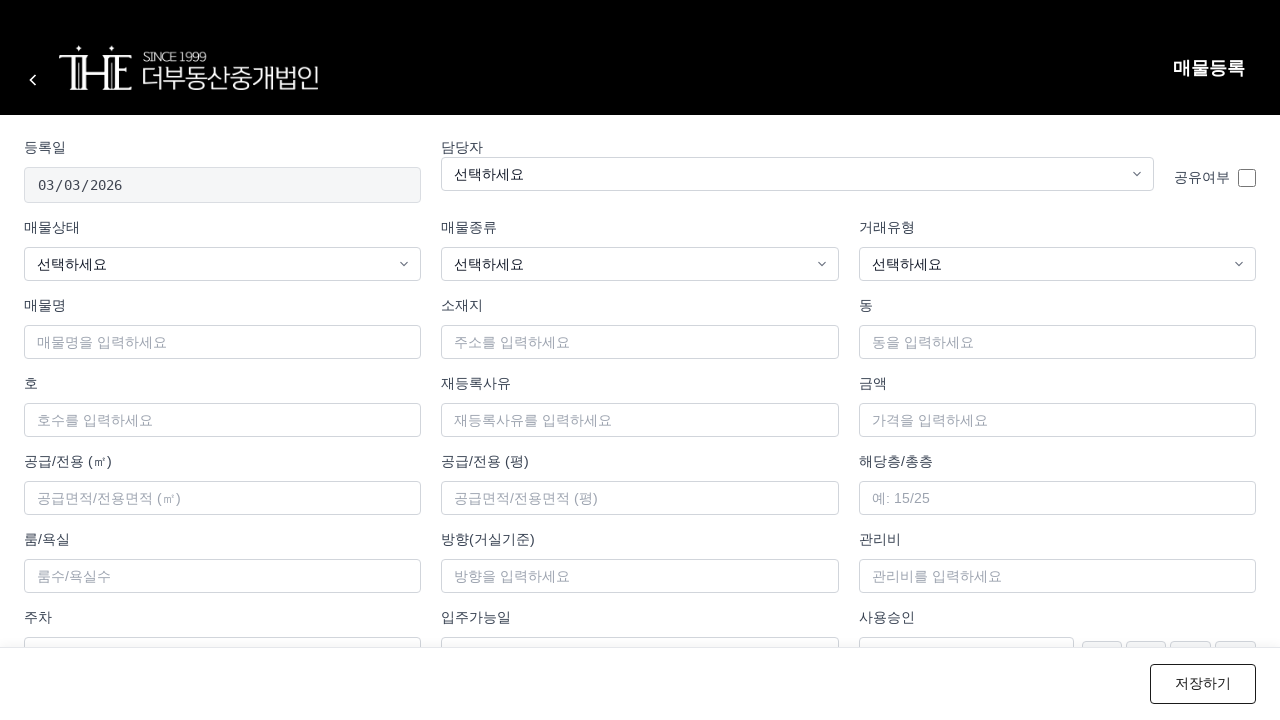

Form container loaded for XSS test
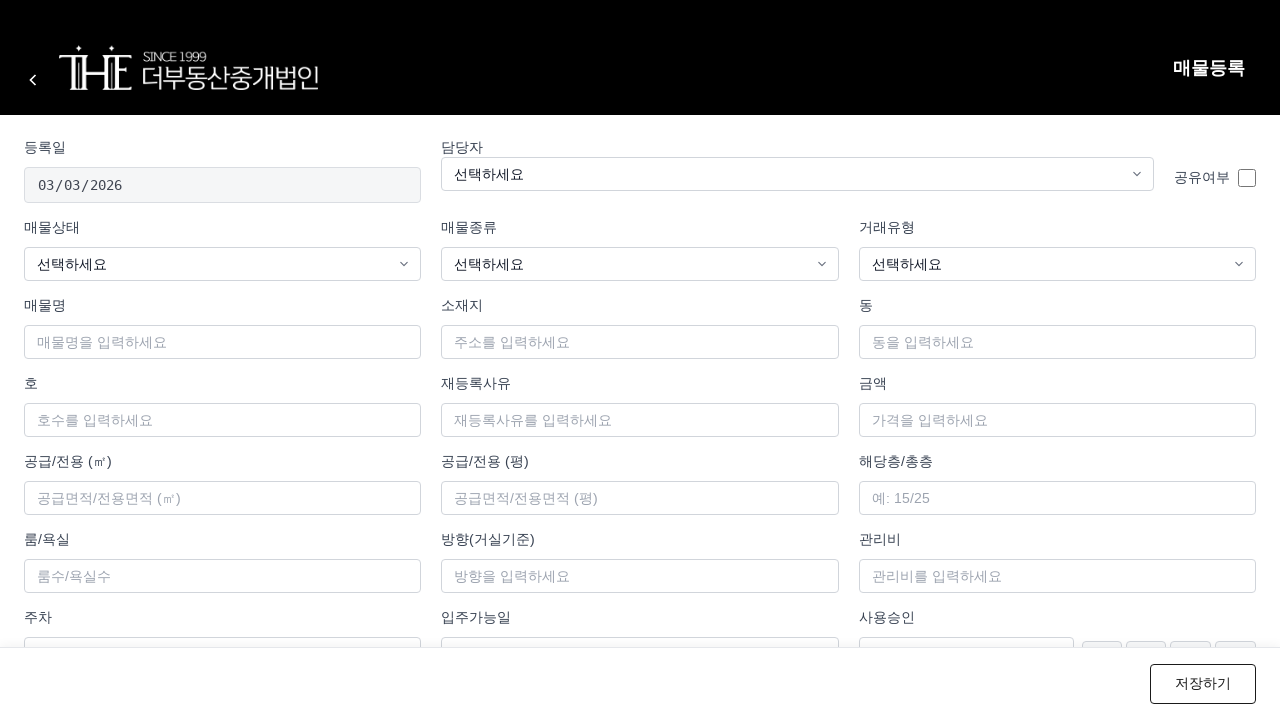

Filled property name field with XSS payload on #propertyName
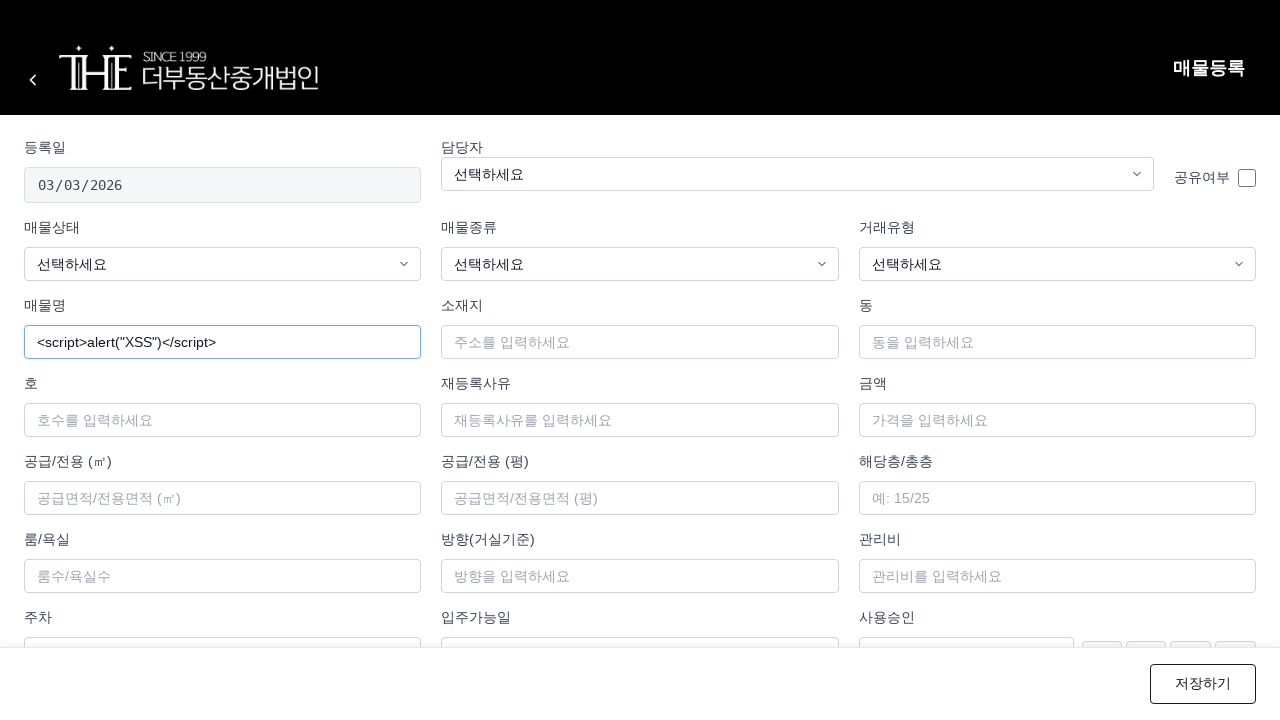

Selected manager '김규민' on #manager
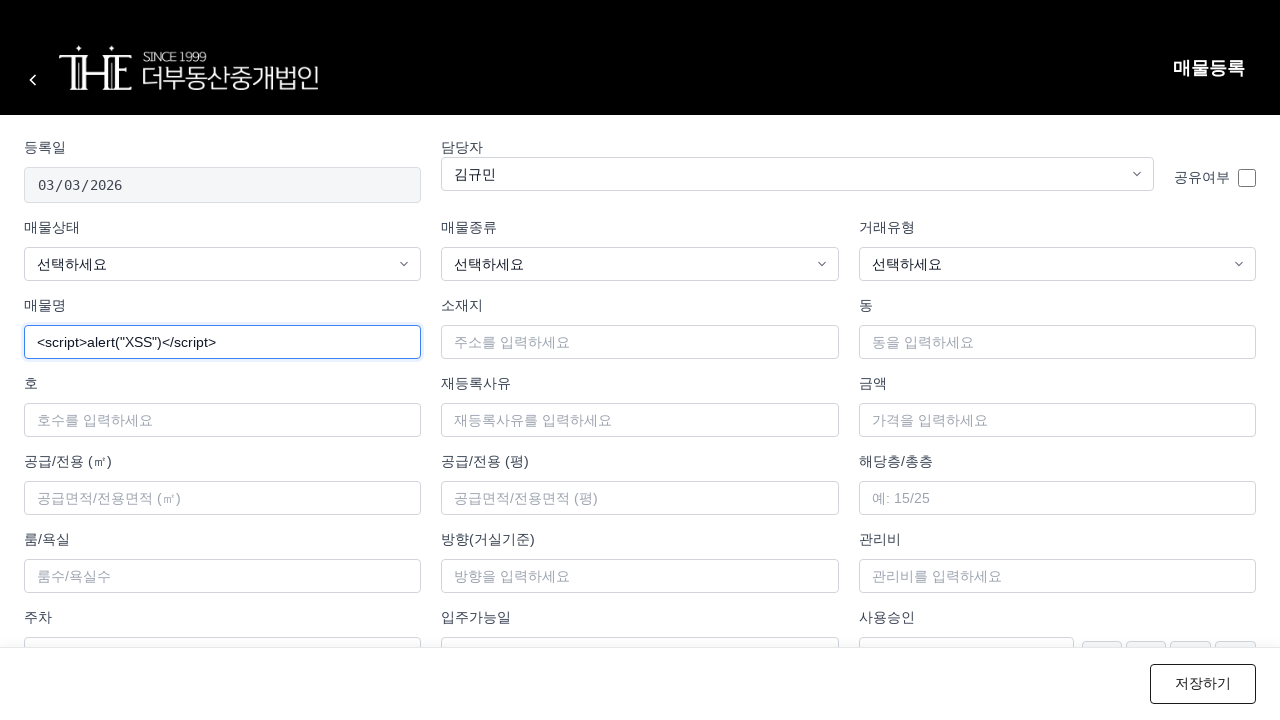

Selected status '거래가능' on #status
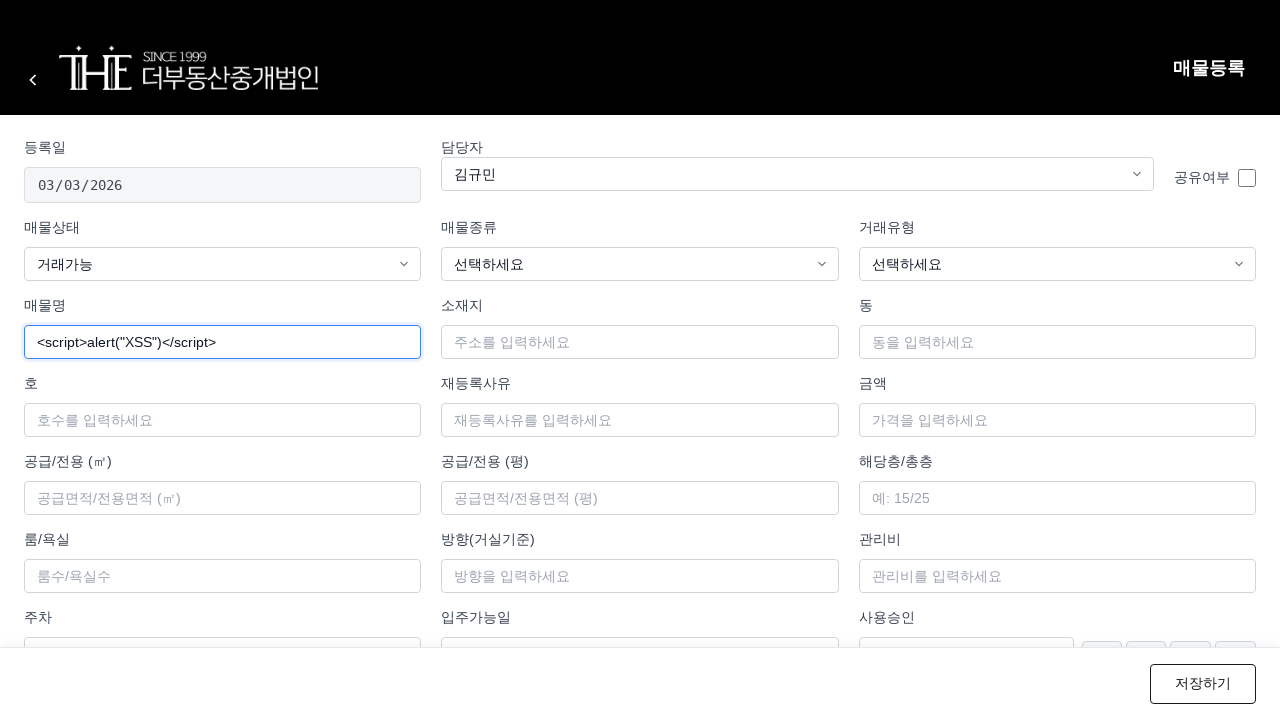

Selected property type '아파트' on #propertyType
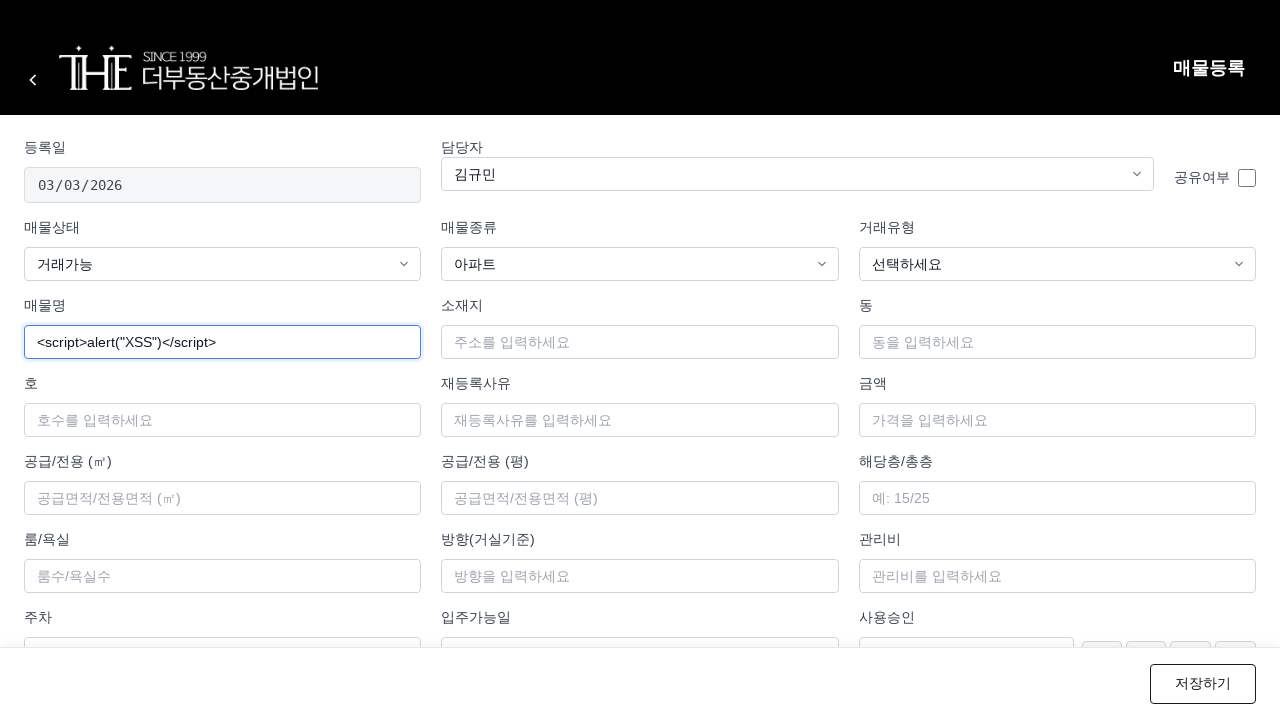

Selected trade type '매매' on #tradeType
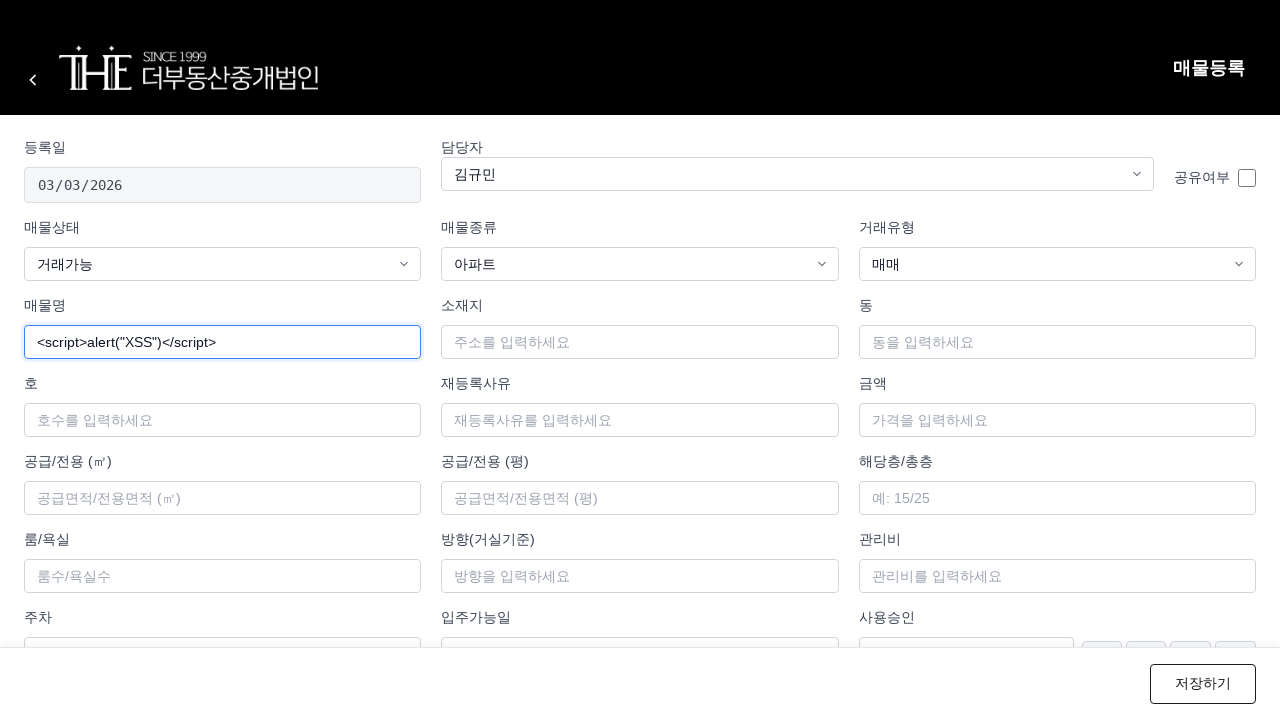

Filled address field with XSS payload on #address
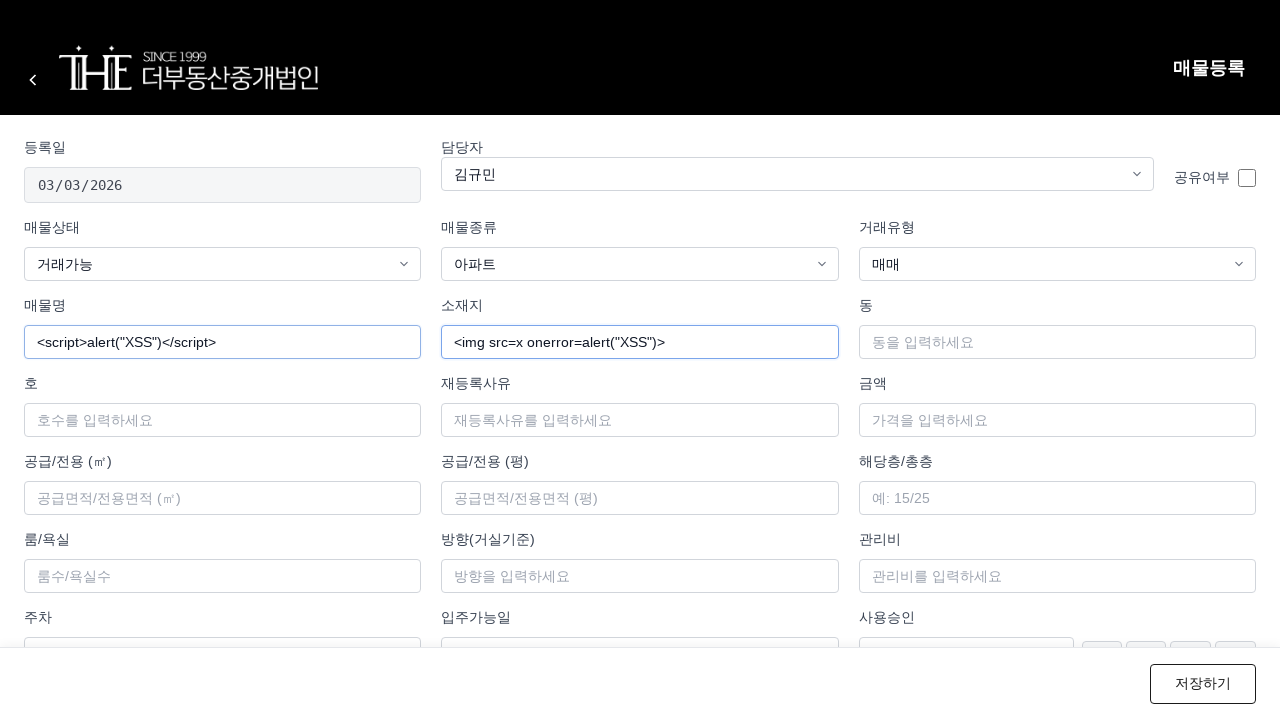

Filled price field with '10,000' on #price
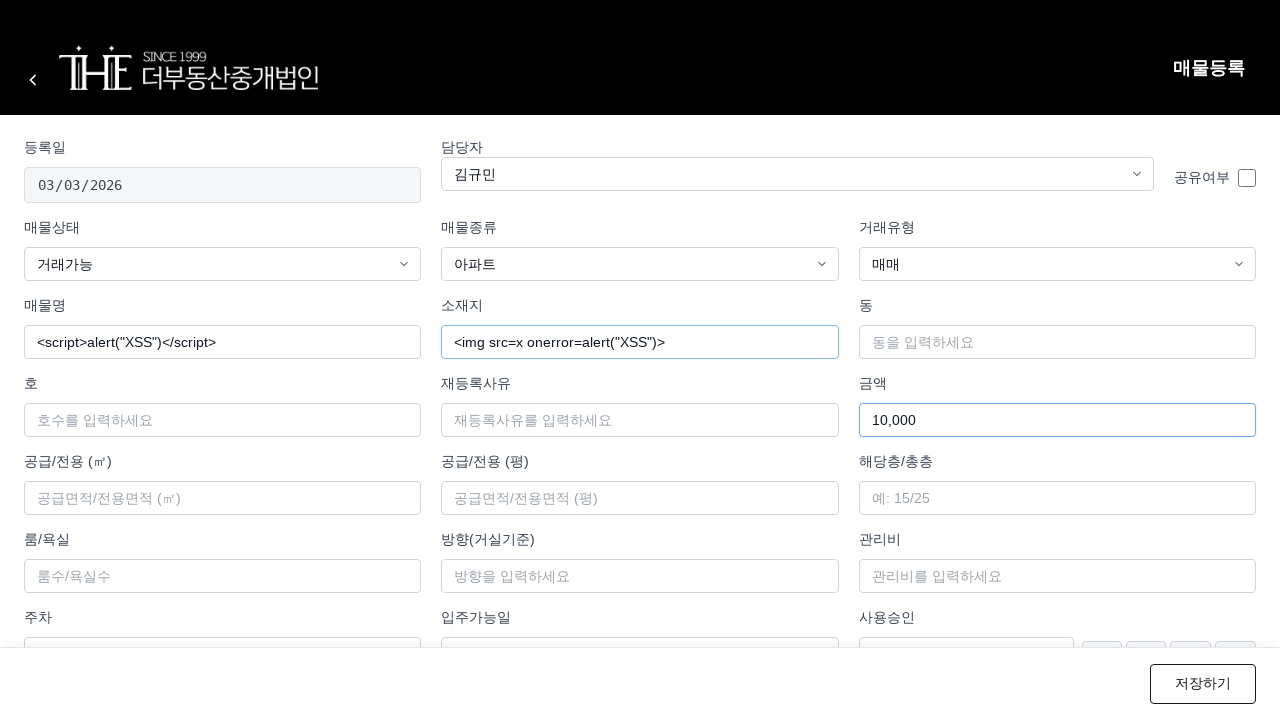

Clicked save button to submit XSS test form at (1203, 684) on .btn-save
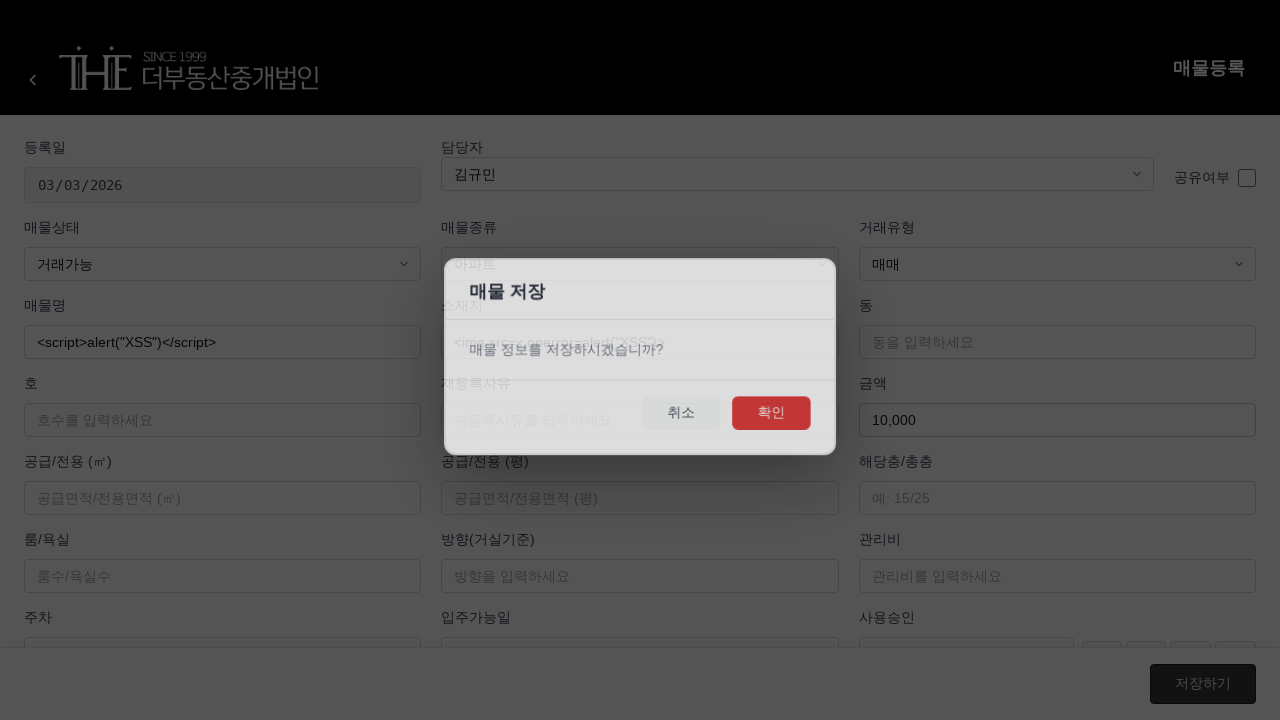

Waited 3 seconds for application response to XSS payload
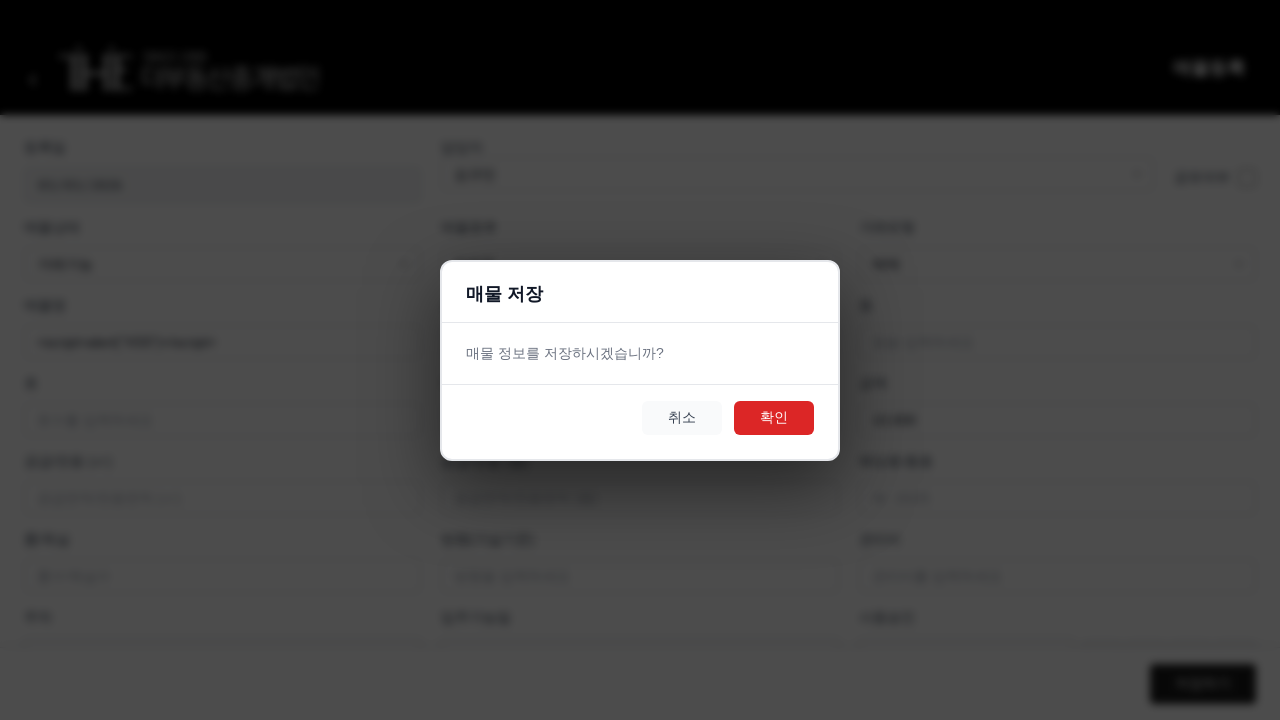

Navigated back to form for Large Data test scenario
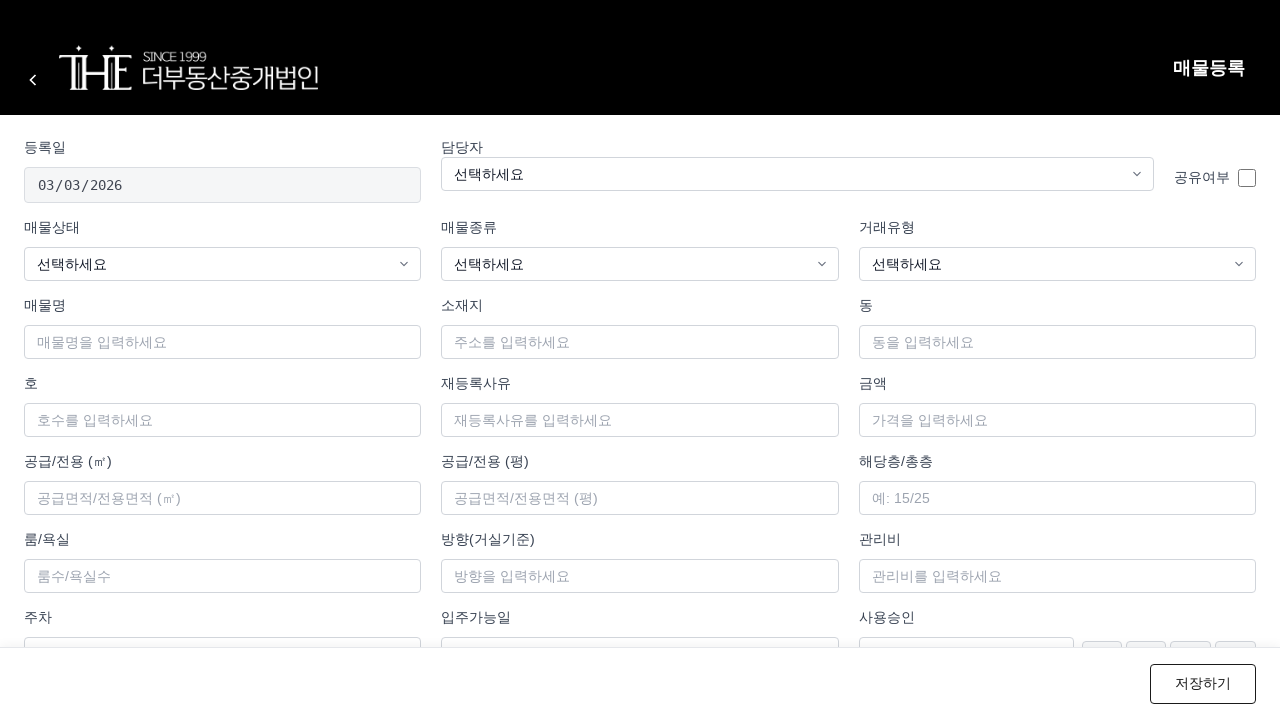

Form container loaded for Large Data test
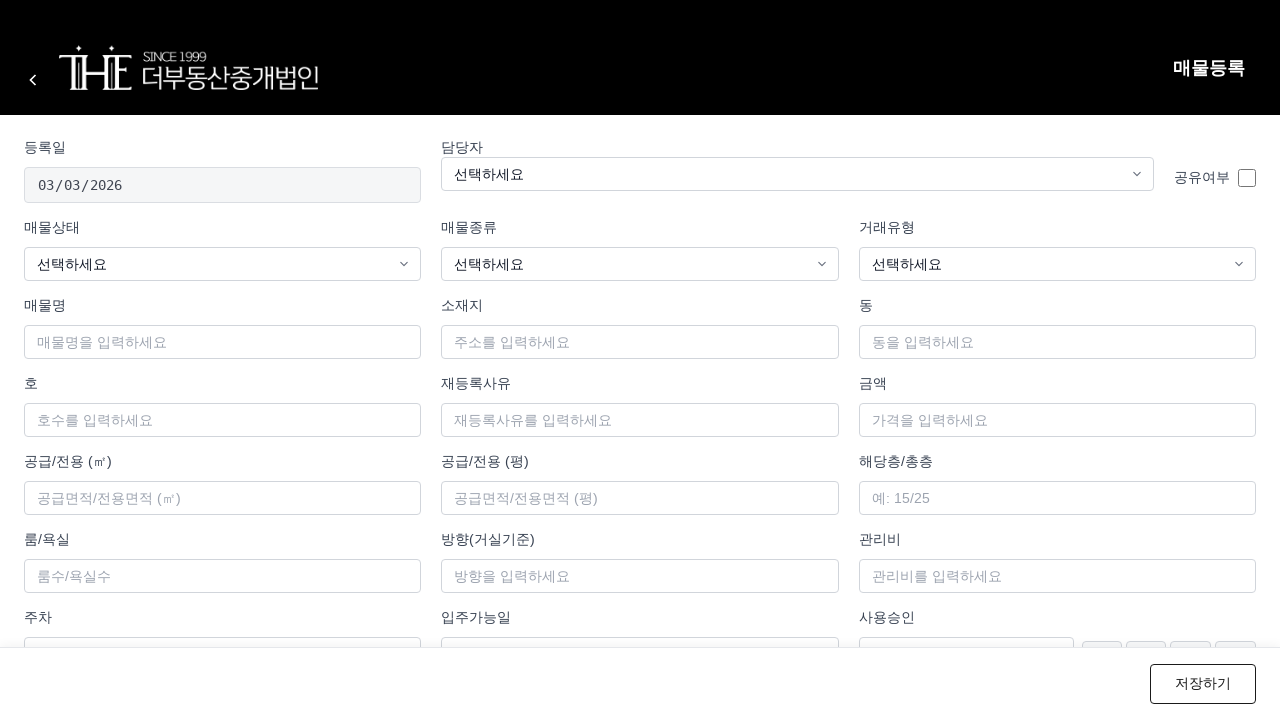

Filled property name field with Large Data payload on #propertyName
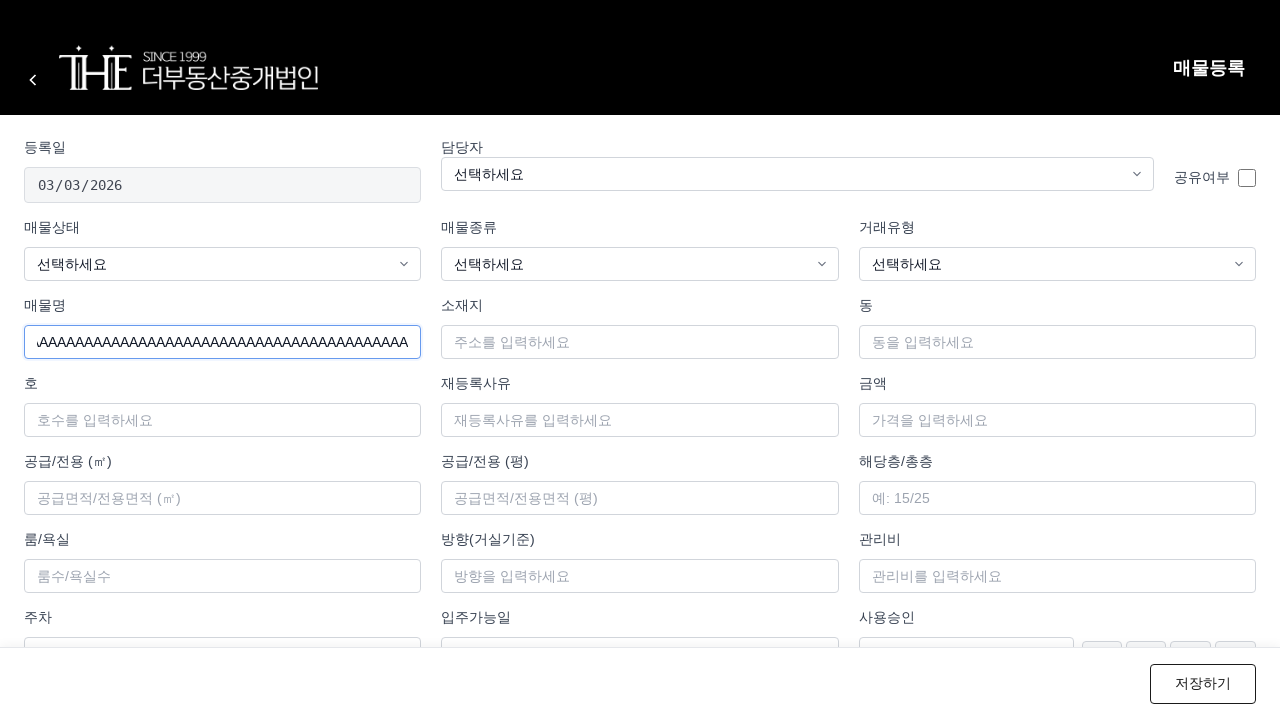

Selected manager '김규민' on #manager
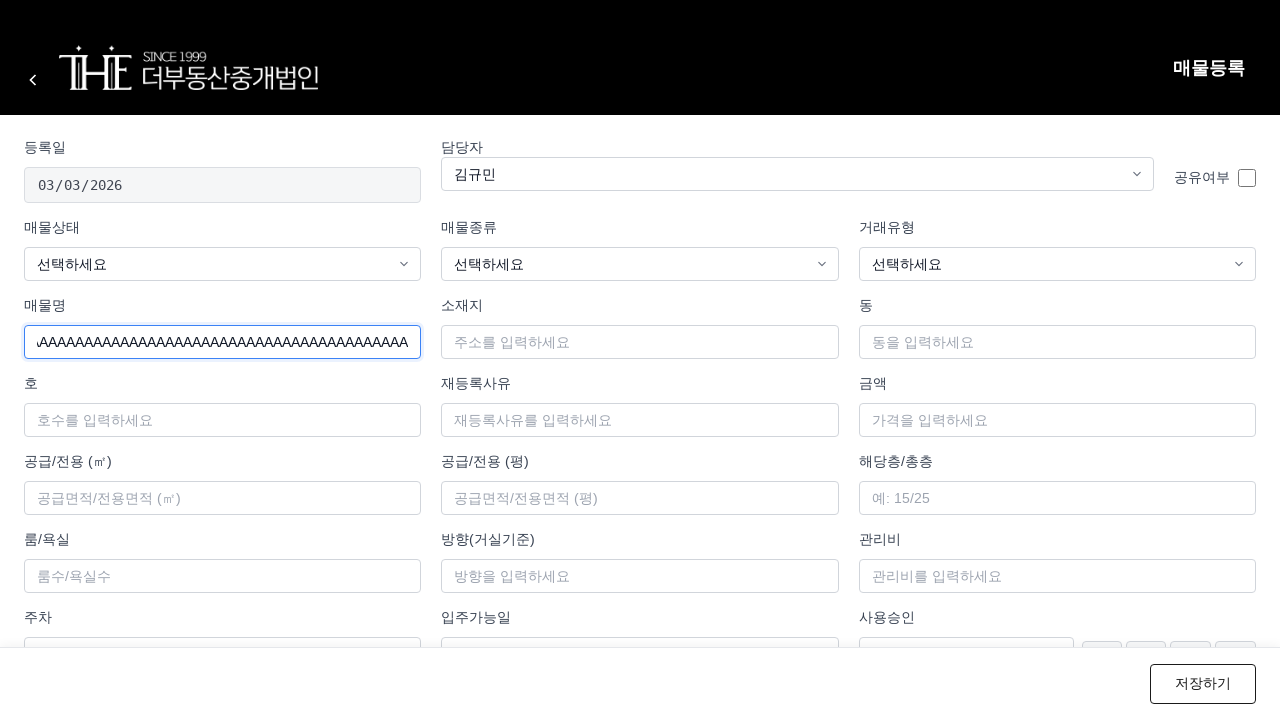

Selected status '거래가능' on #status
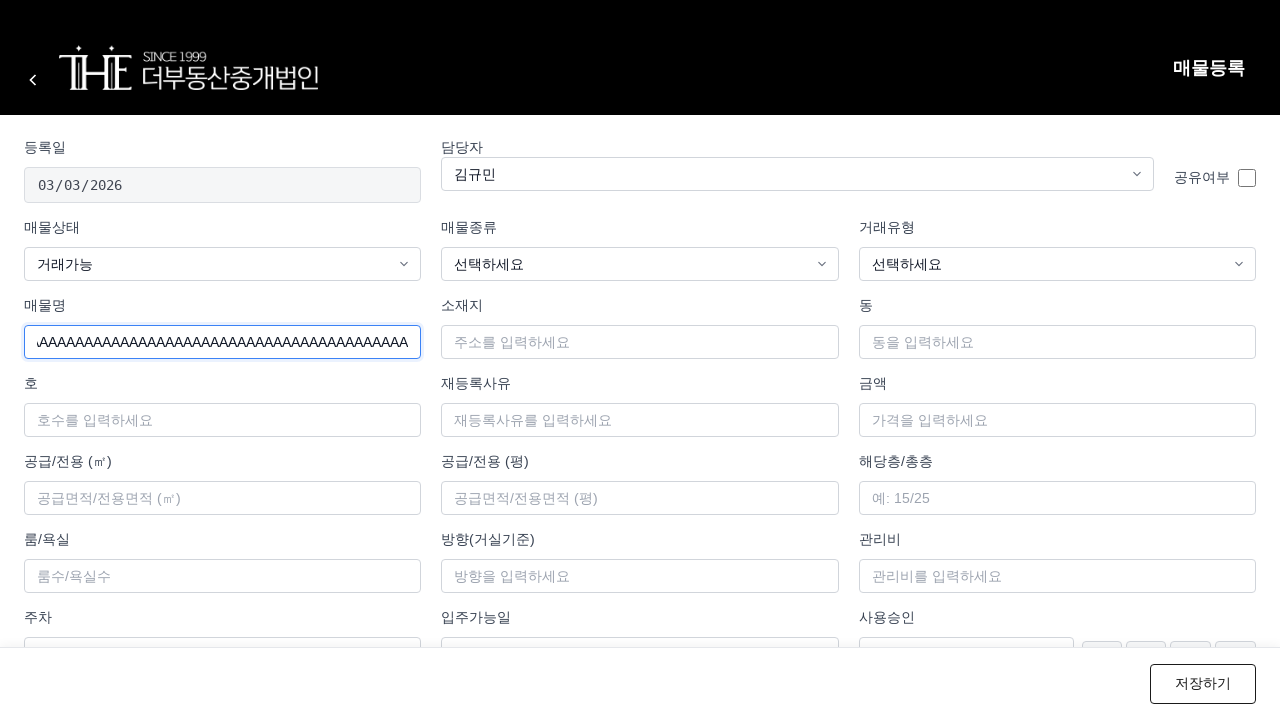

Selected property type '아파트' on #propertyType
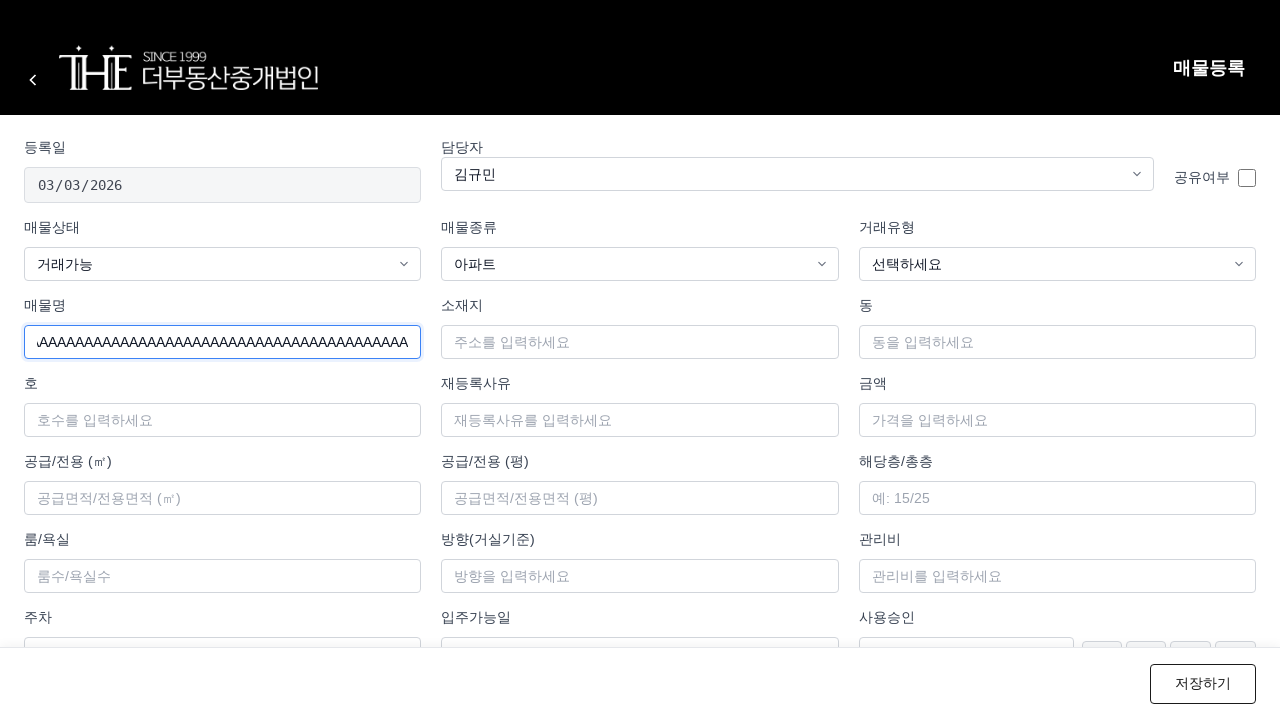

Selected trade type '매매' on #tradeType
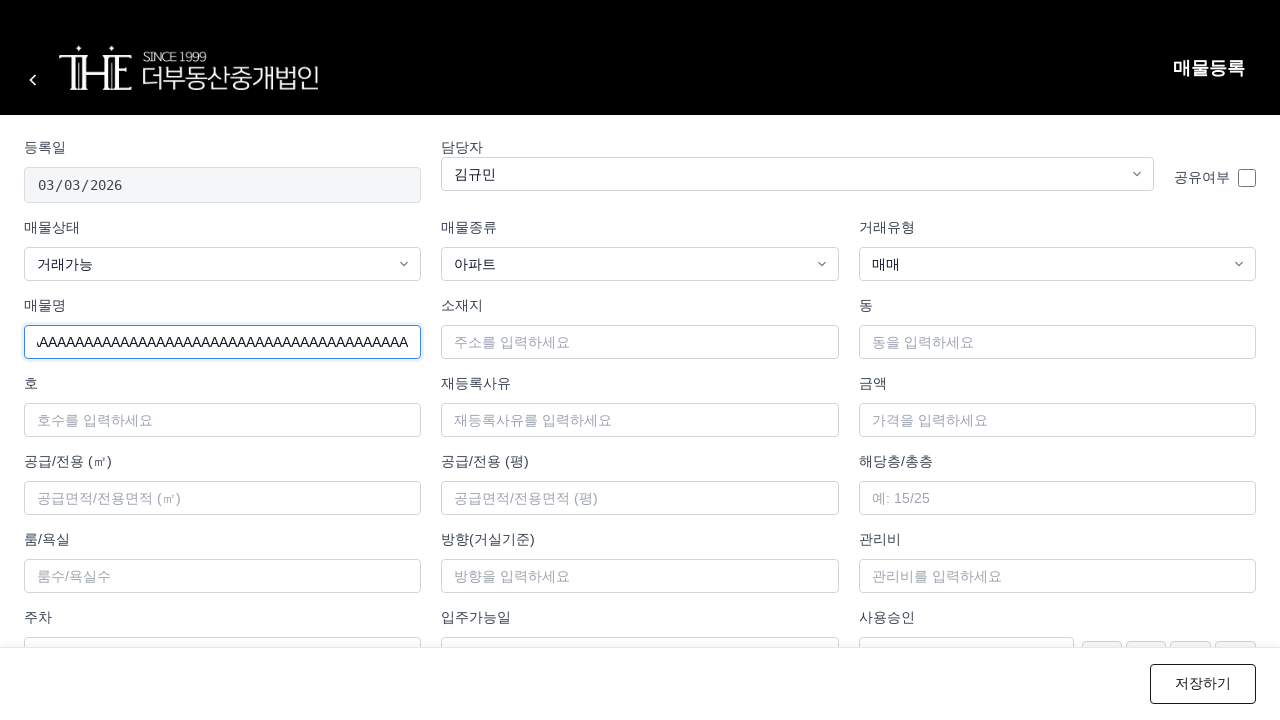

Filled address field with Large Data payload on #address
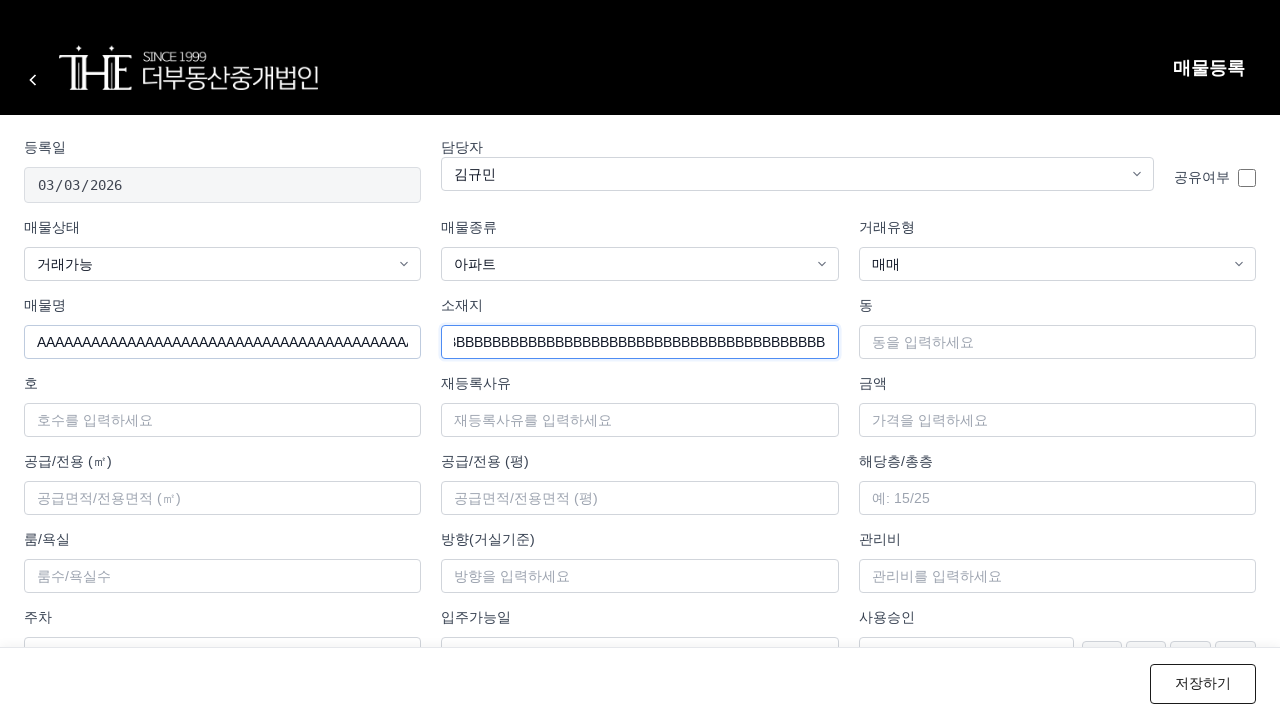

Filled price field with '10,000' on #price
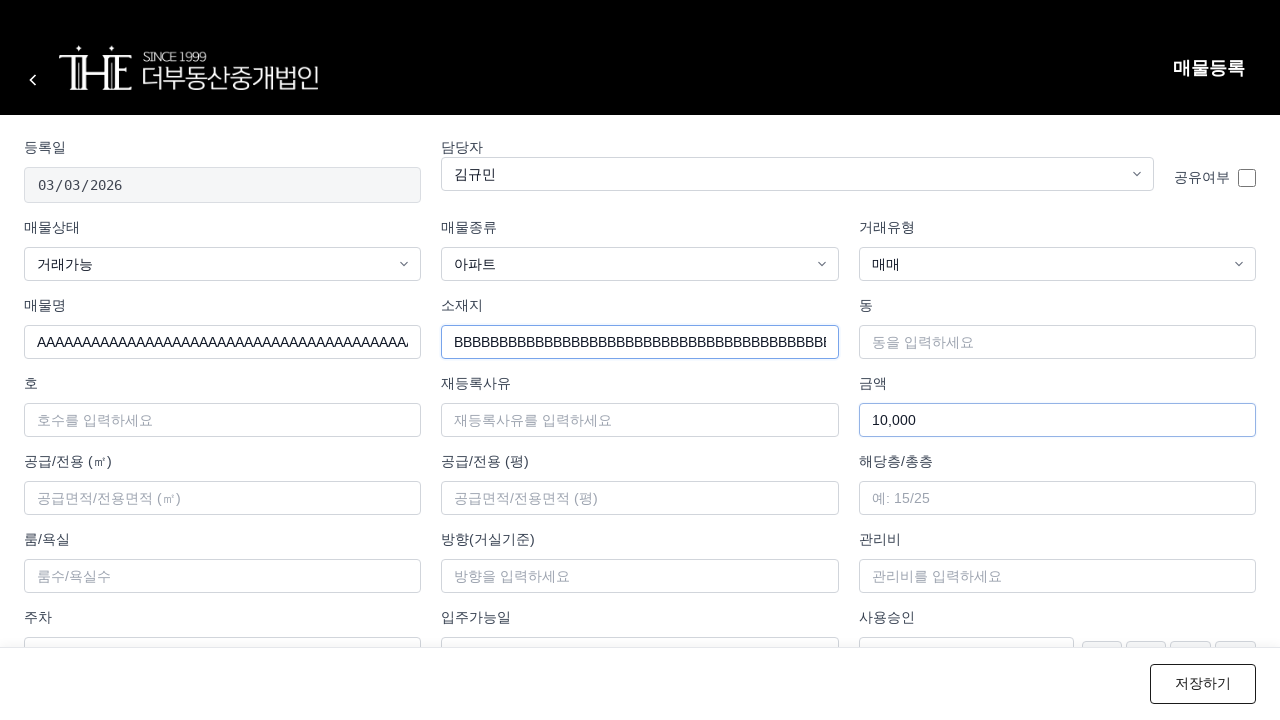

Clicked save button to submit Large Data test form at (1203, 684) on .btn-save
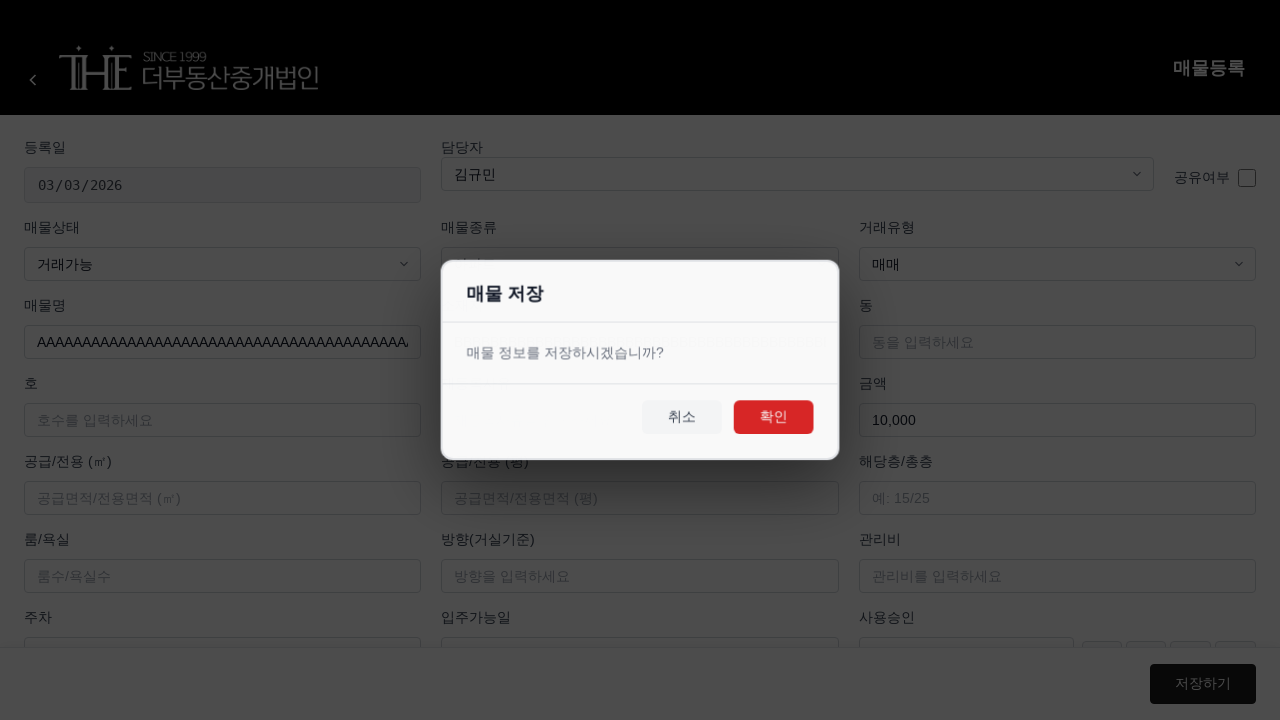

Waited 3 seconds for application response to Large Data payload
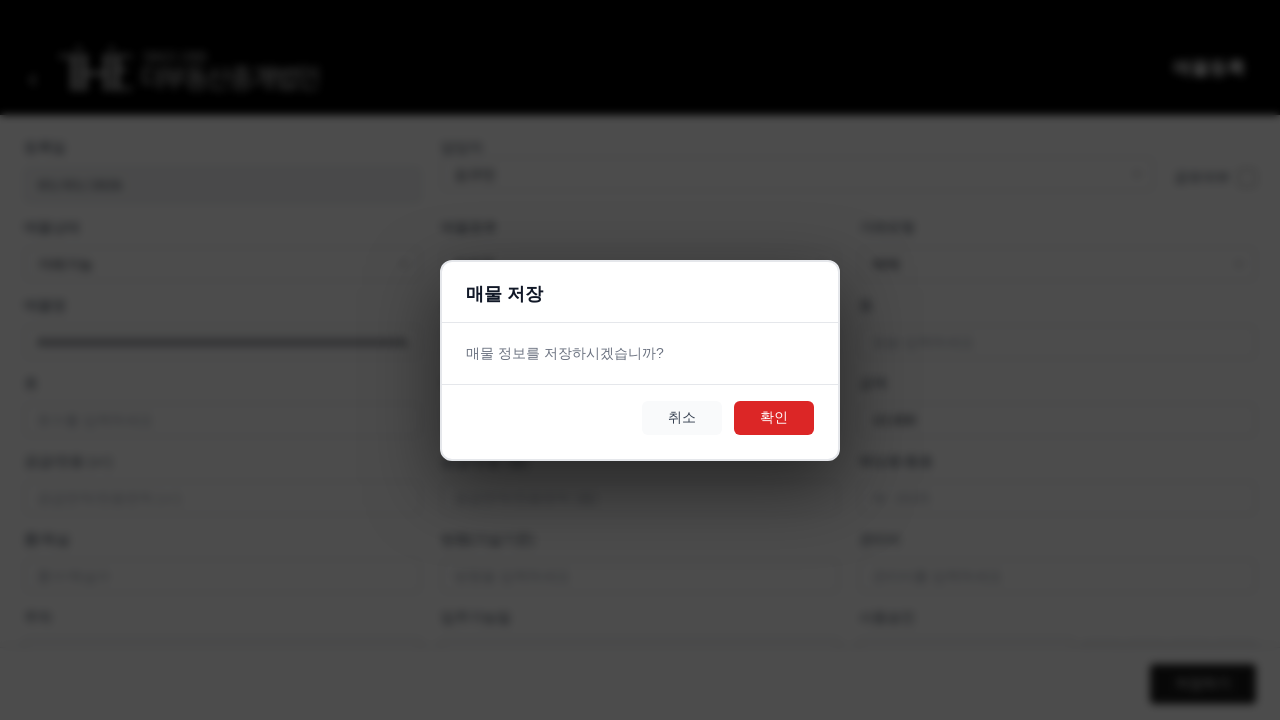

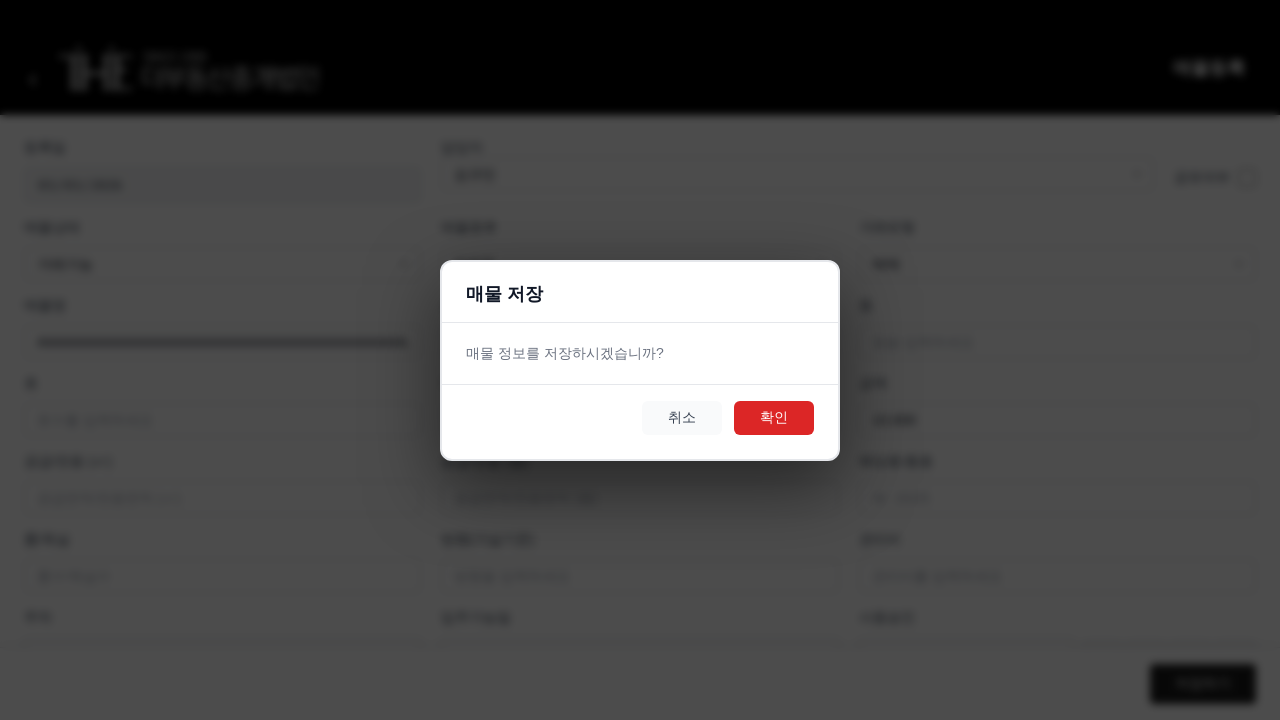